Tests navigation to the Sortable Data Tables page and verifies the table structure is present with headers and data rows.

Starting URL: http://the-internet.herokuapp.com

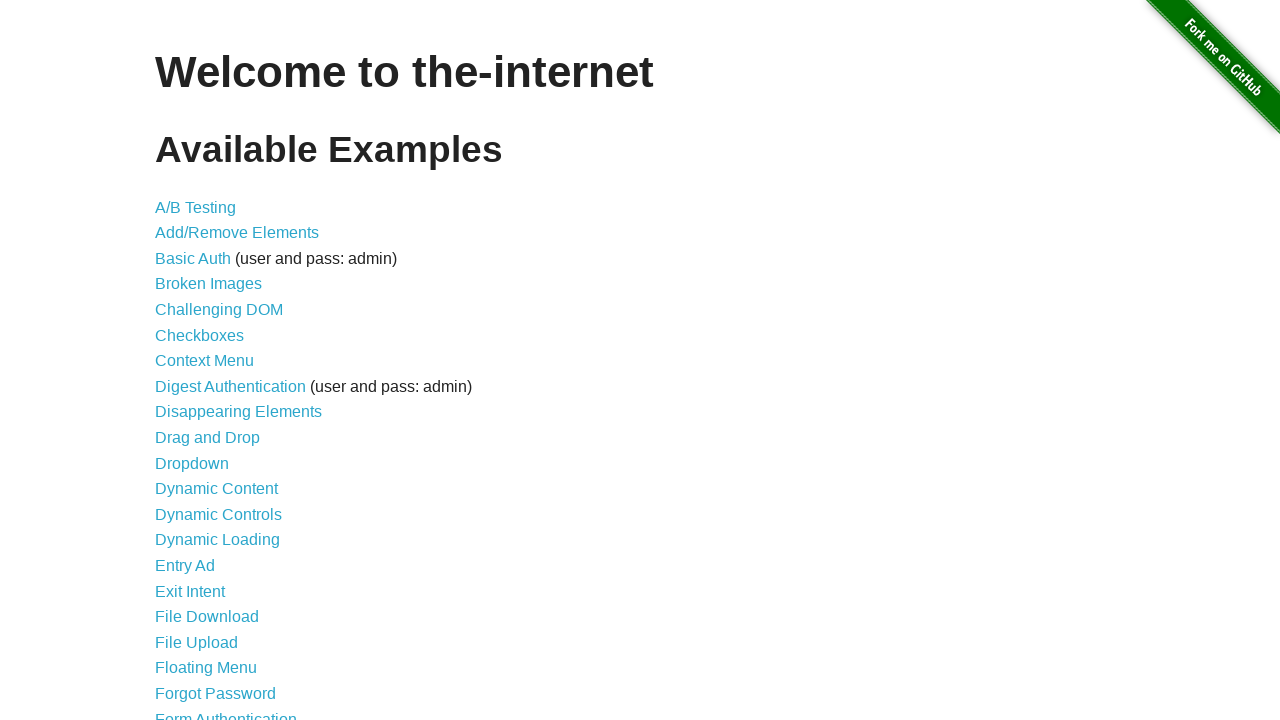

Clicked on 'Sortable Data Tables' link at (230, 574) on text=Sortable Data Tables
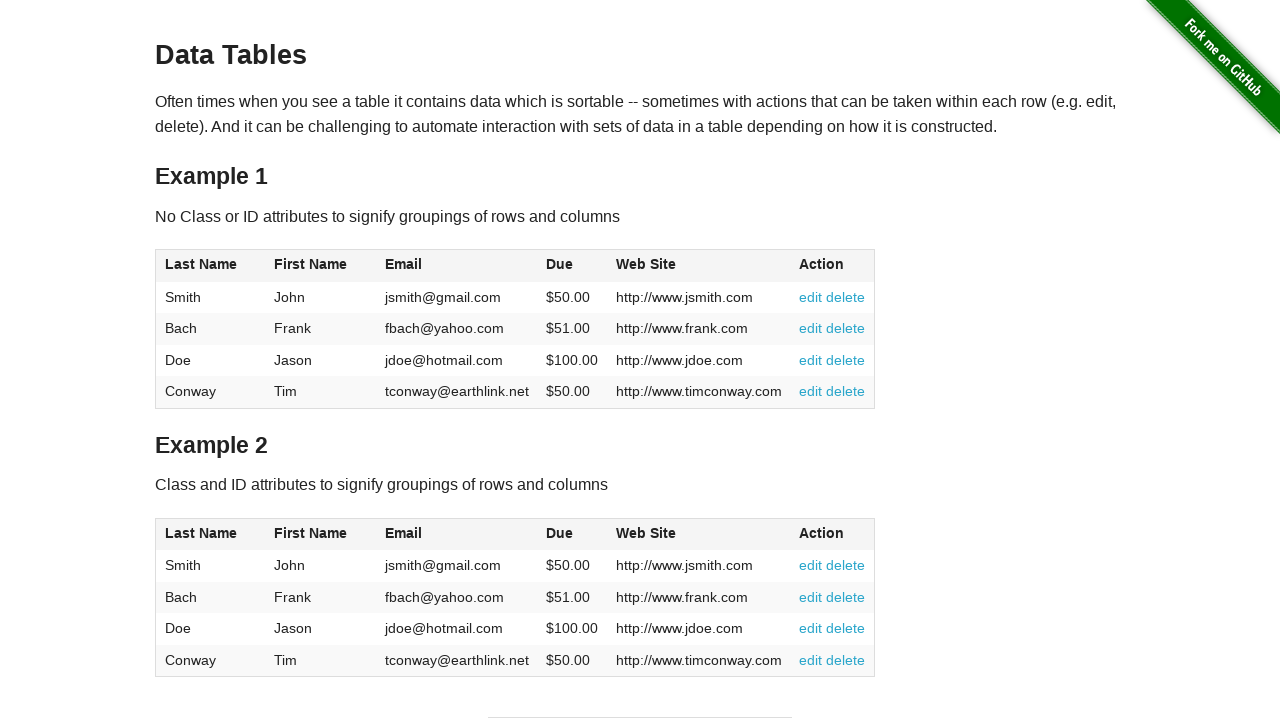

Table #table1 loaded and became visible
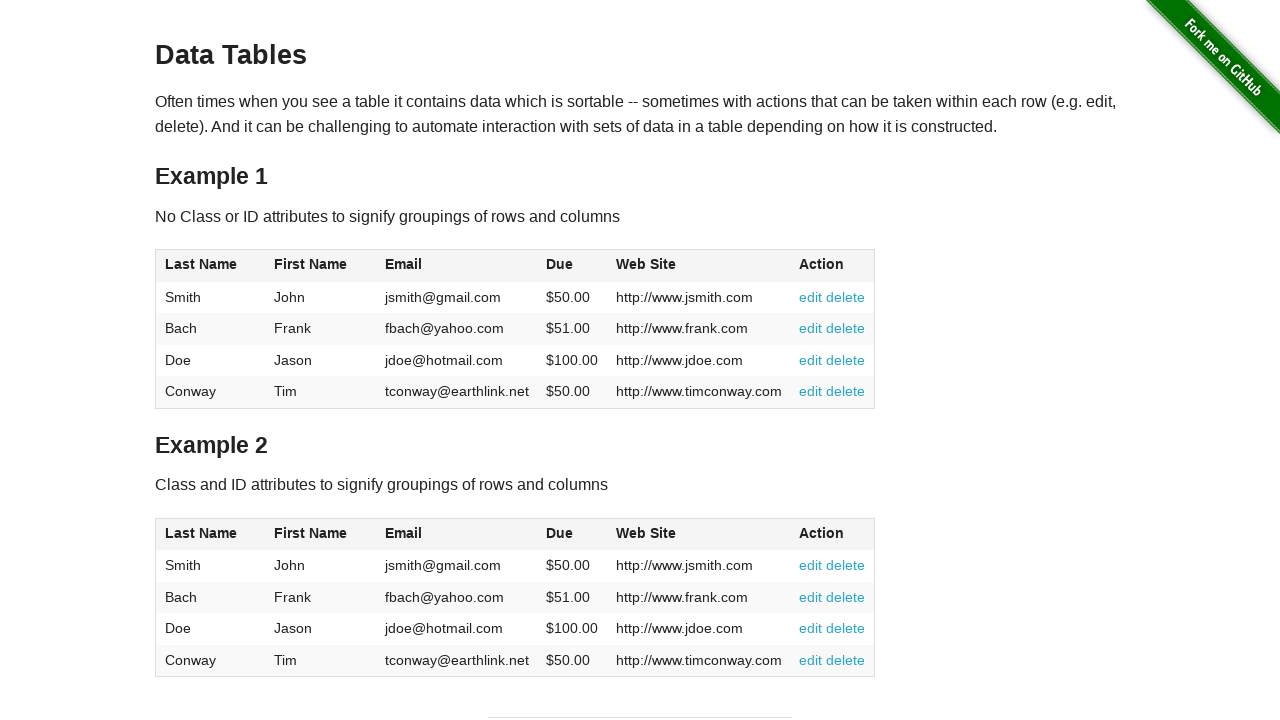

Verified table headers are present in #table1
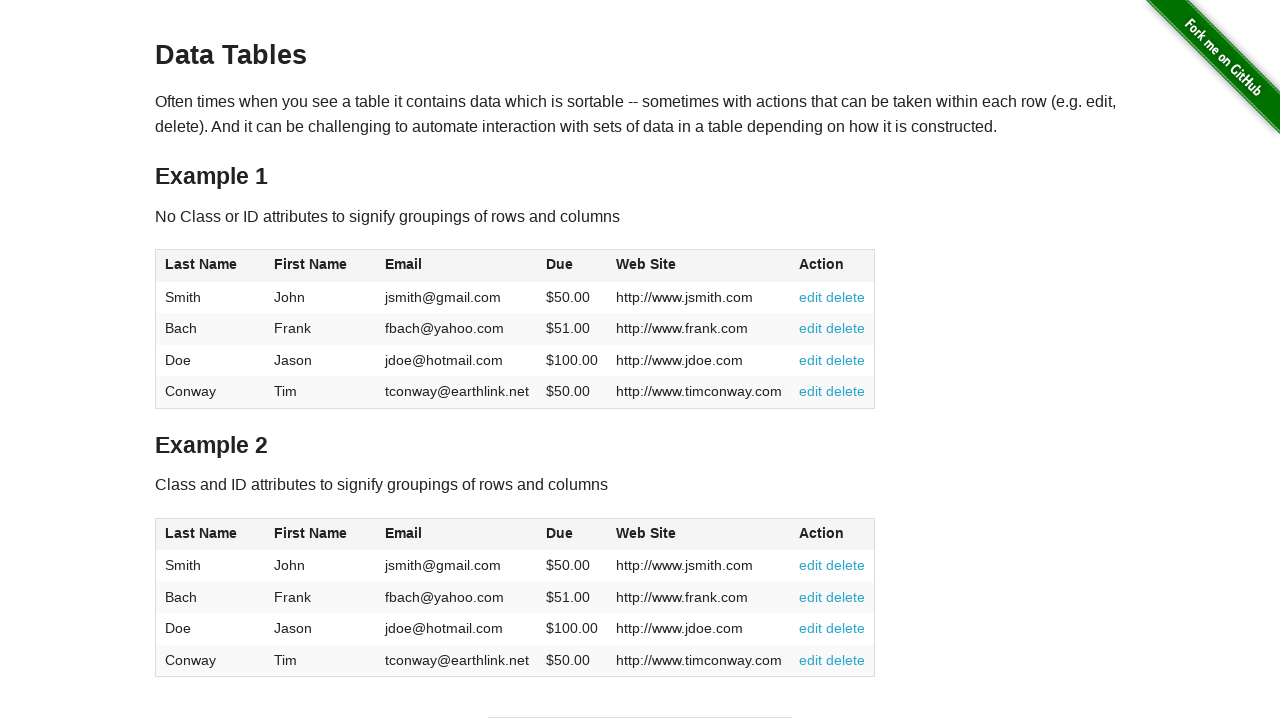

Verified table data rows are present in #table1
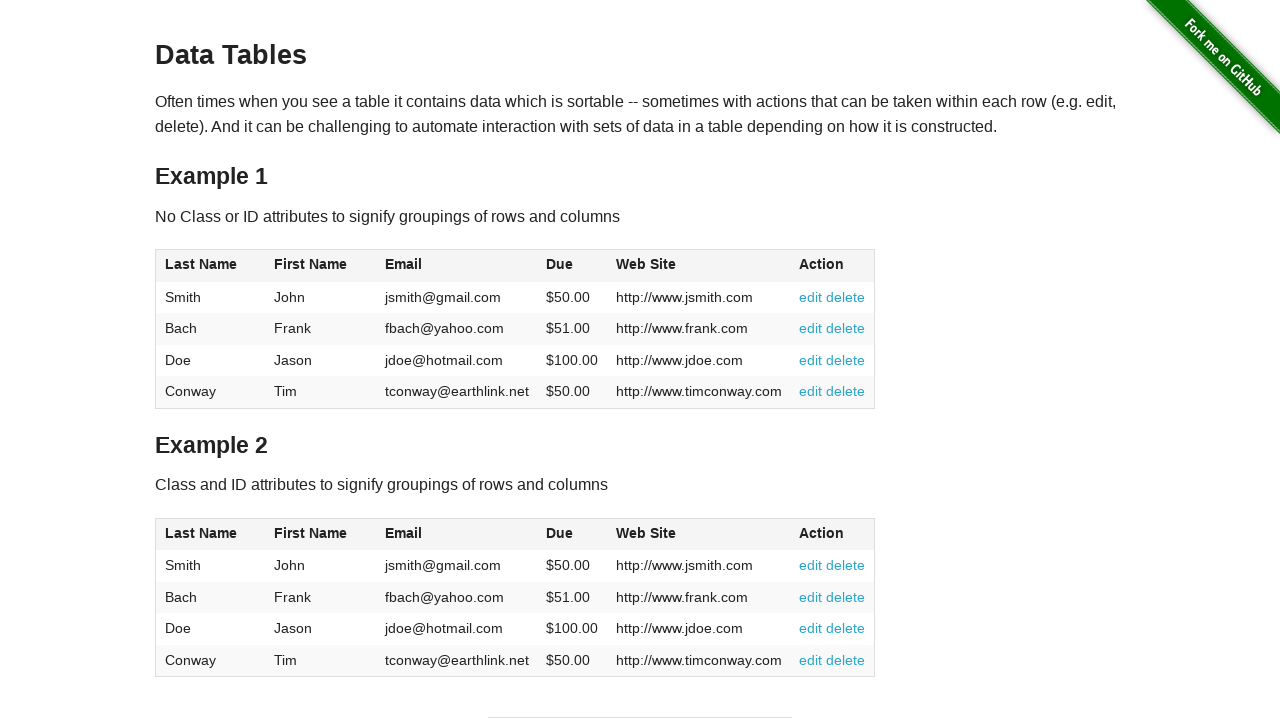

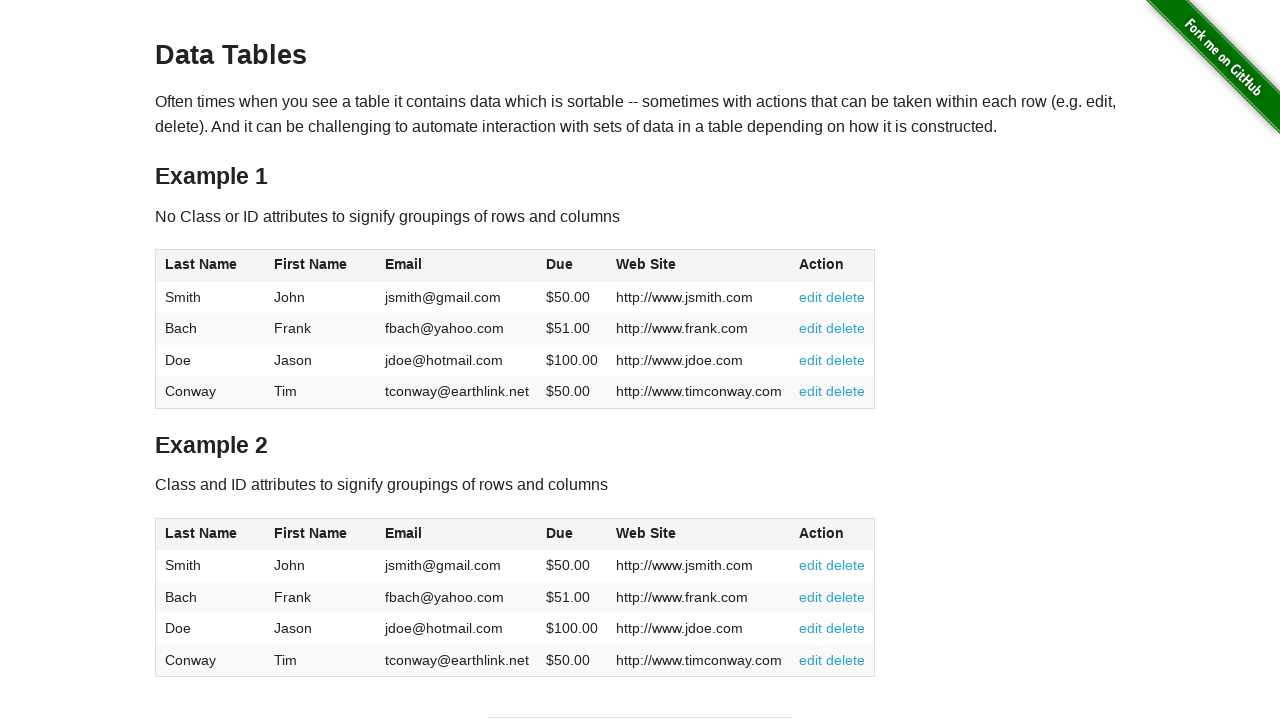